Tests password reset functionality by entering an incorrect username and verifying the error message displayed

Starting URL: https://login1.nextbasecrm.com/?forgot_password=yes

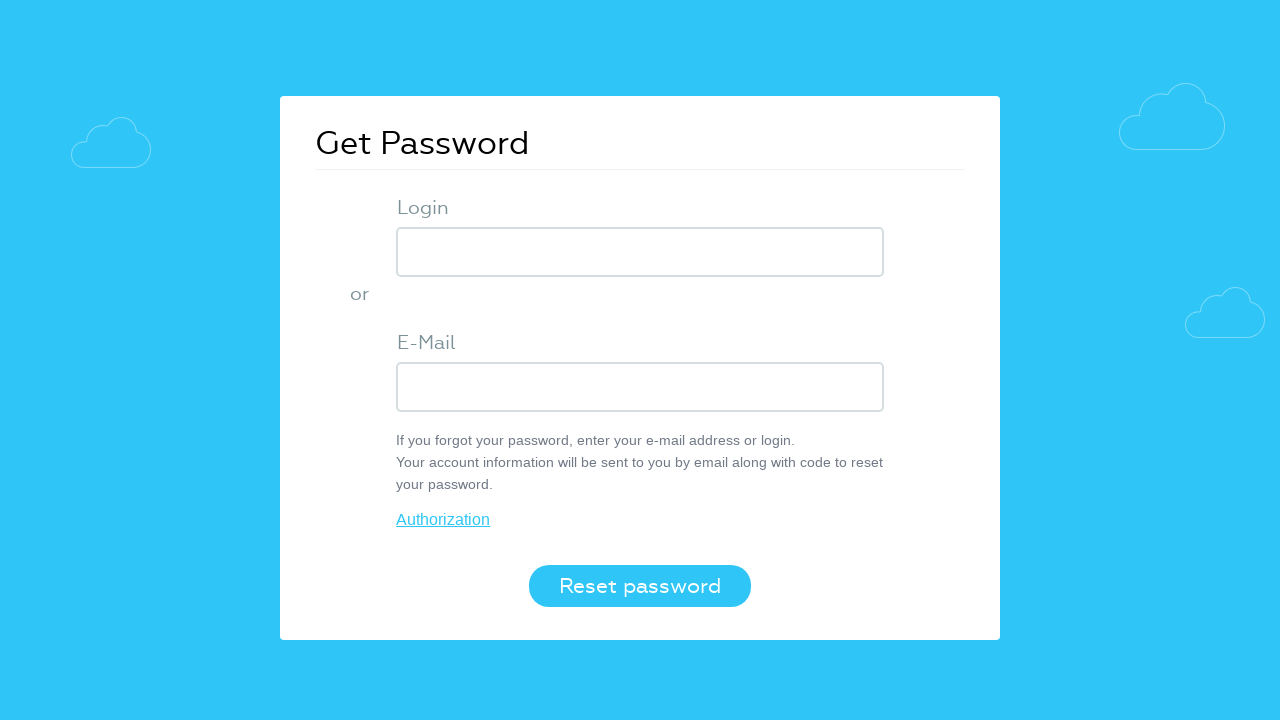

Filled login field with incorrect username on input.login-inp
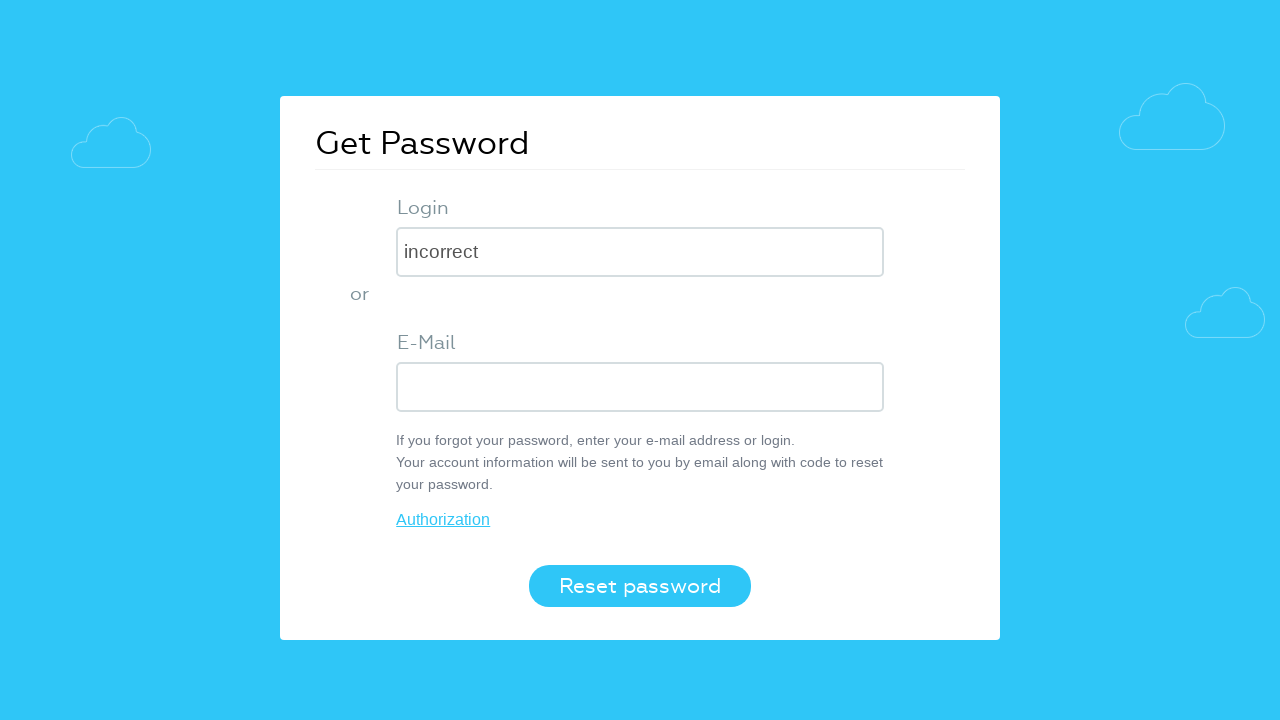

Clicked Reset password button at (640, 586) on button[value='Reset password']
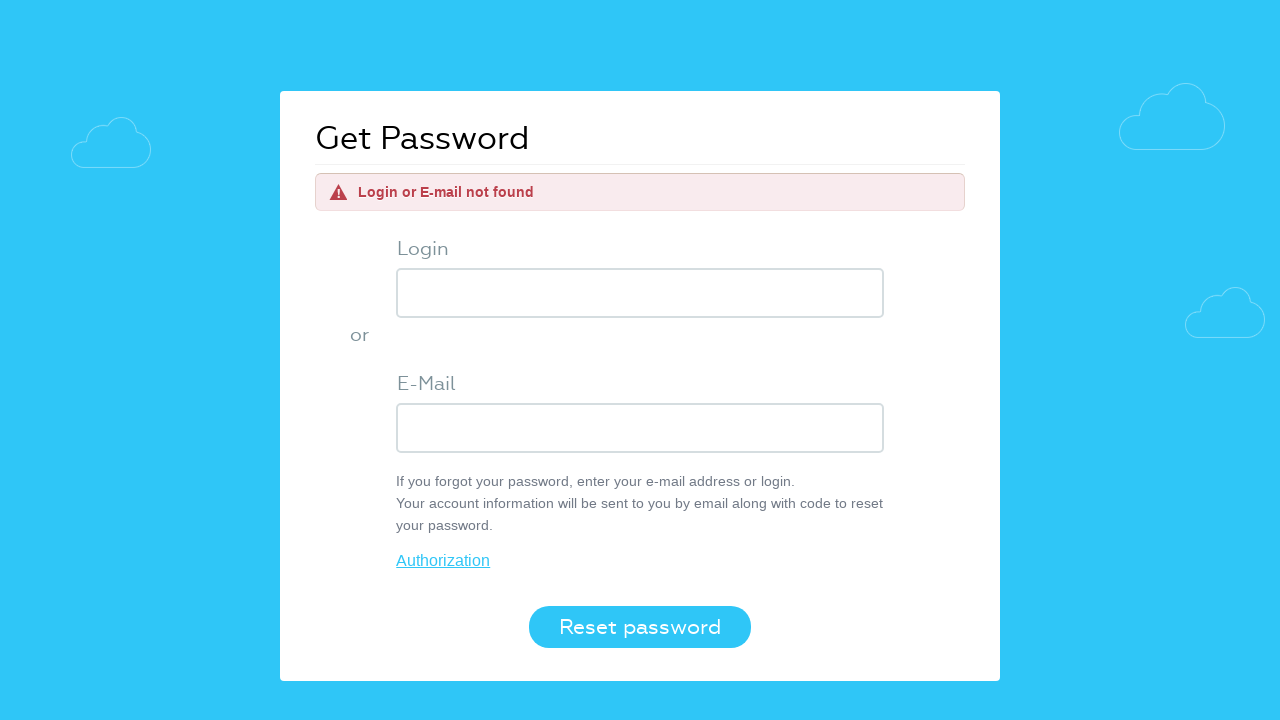

Error message appeared
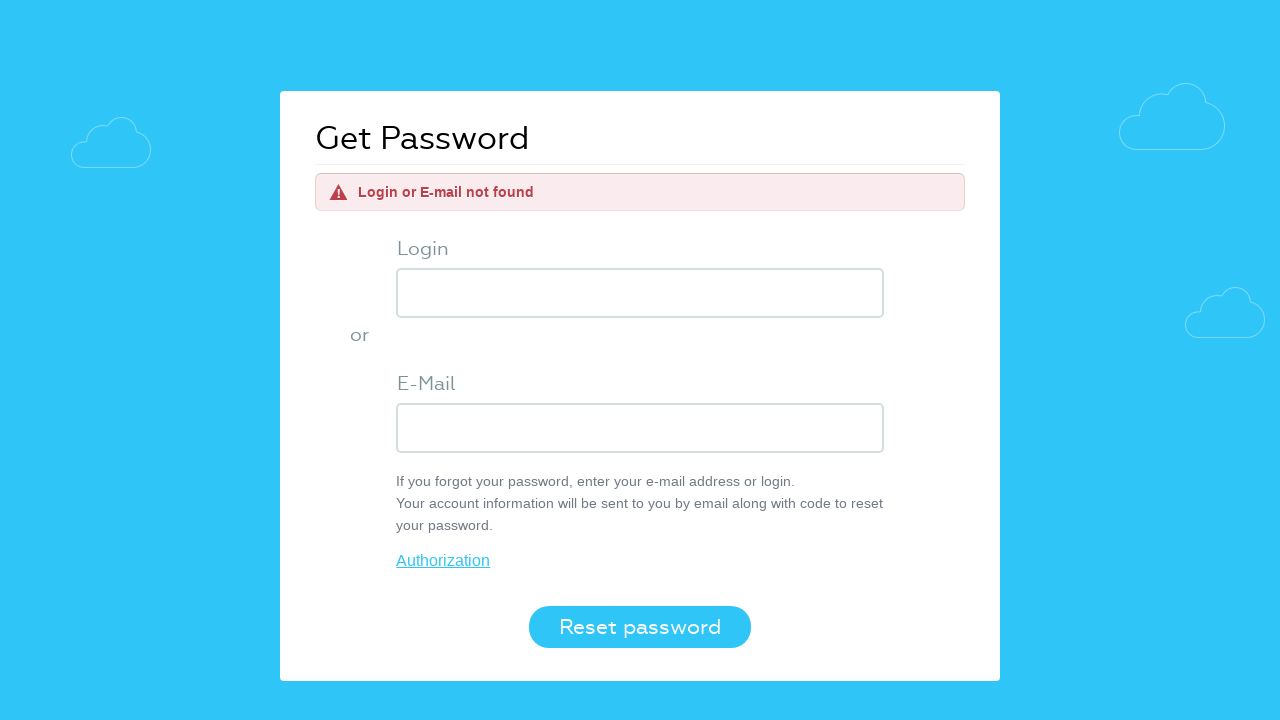

Retrieved error message text
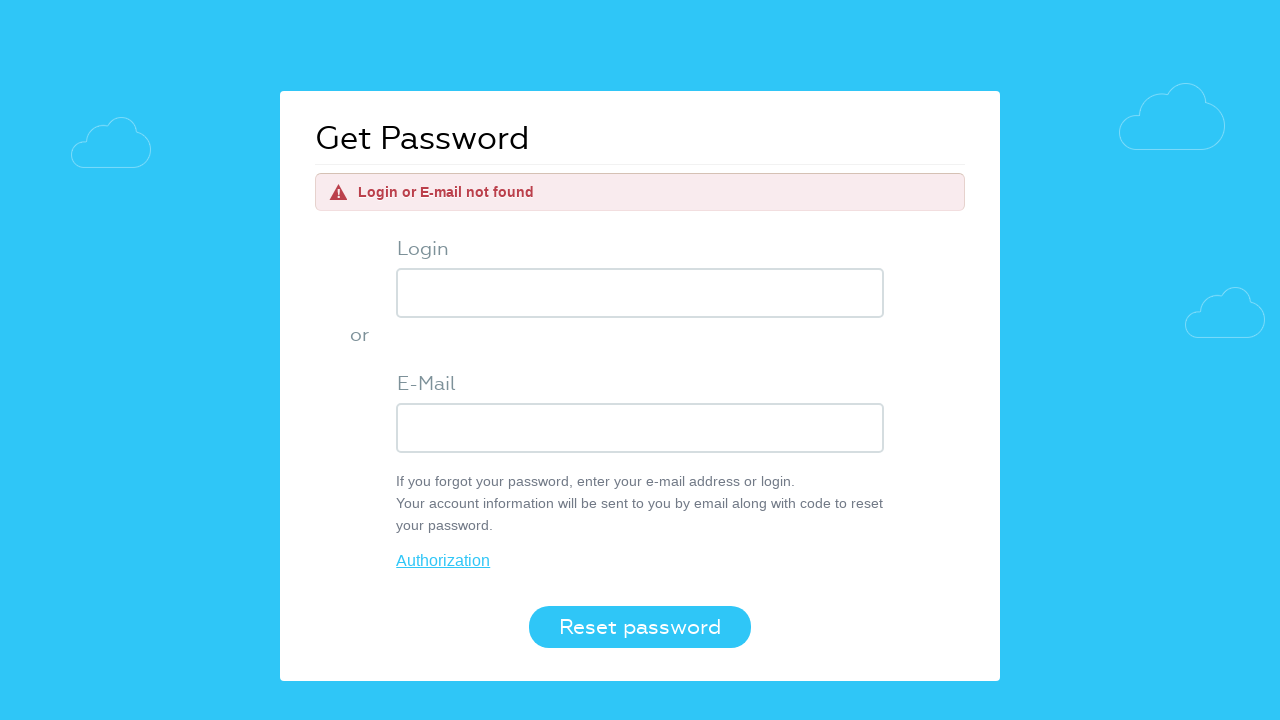

Verified error message equals 'Login or E-mail not found'
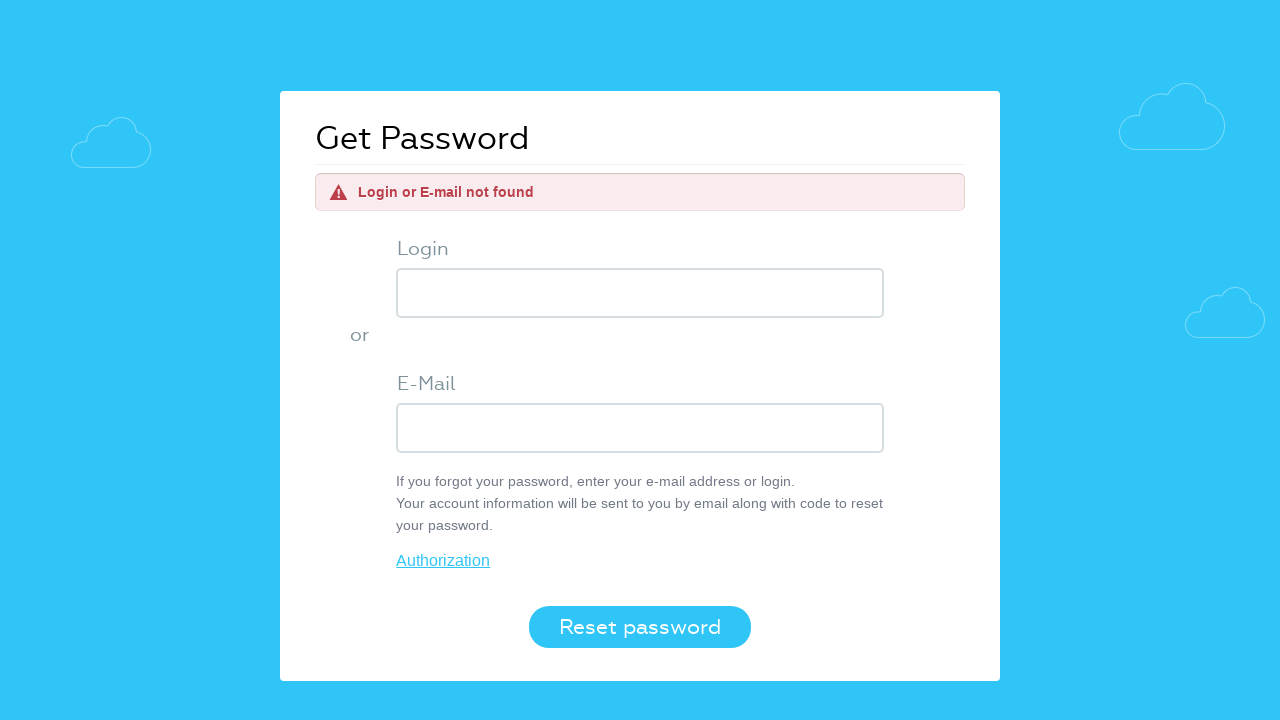

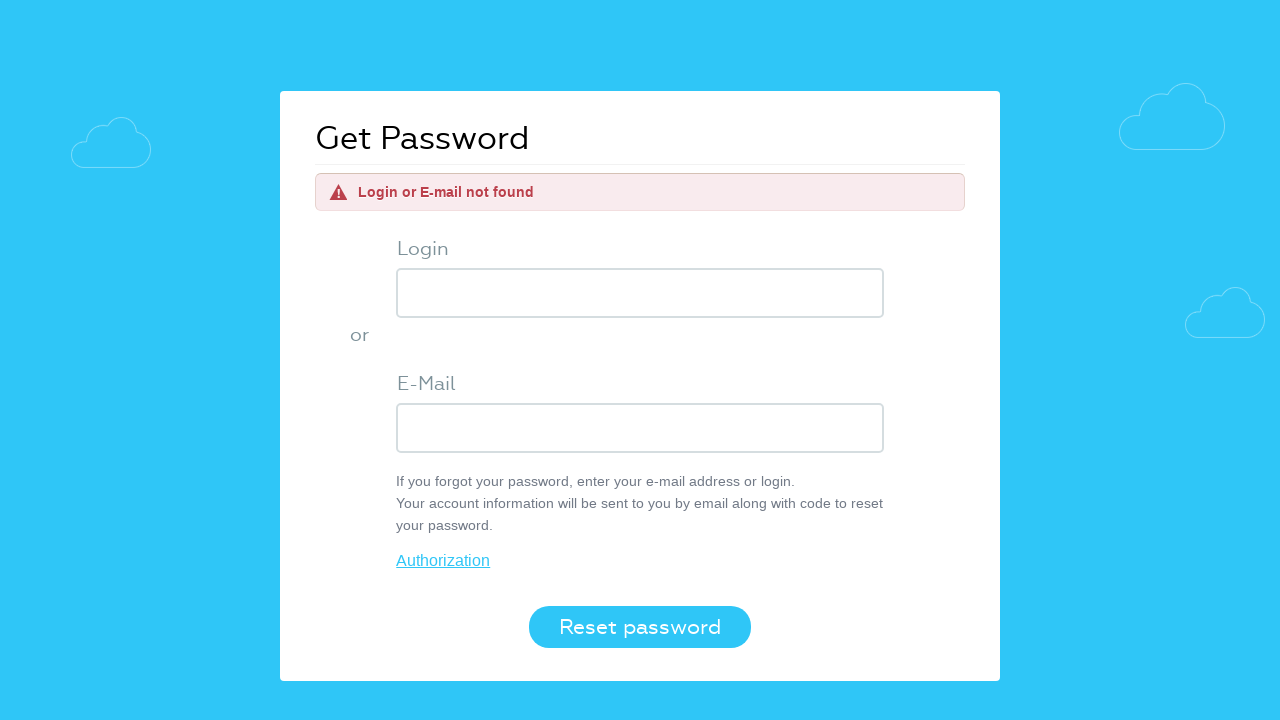